Tests date picker functionality by selecting a specific date (June 15, 2027) from a calendar widget and verifying the selected values

Starting URL: https://rahulshettyacademy.com/seleniumPractise/#/offers

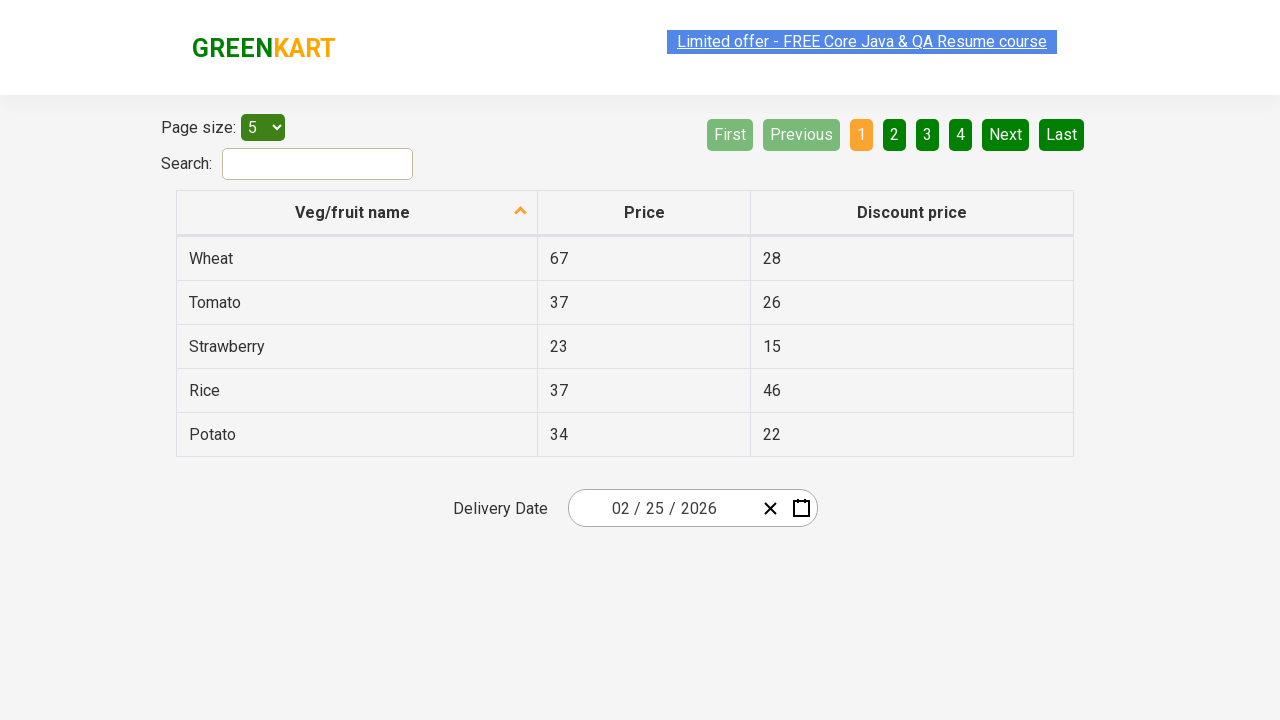

Clicked calendar picker button to open date picker at (801, 508) on button.react-date-picker__calendar-button.react-date-picker__button
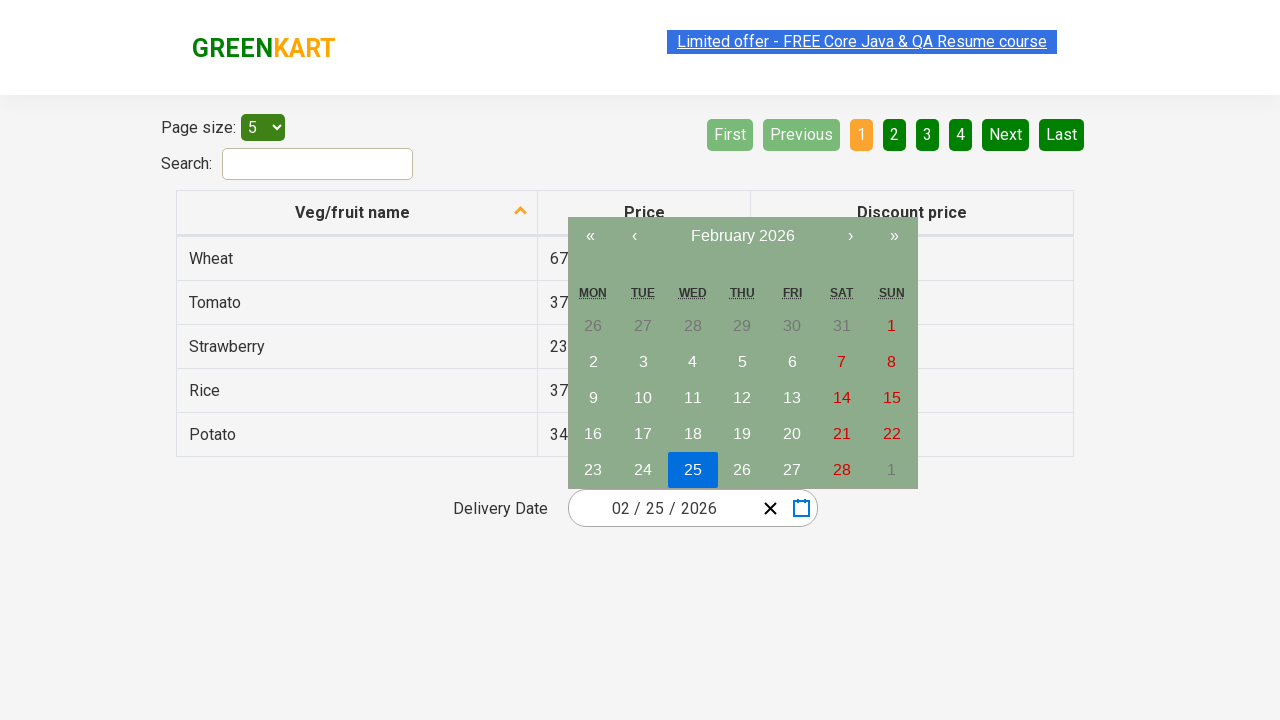

Clicked navigation label to advance calendar view (first click) at (742, 236) on button.react-calendar__navigation__label
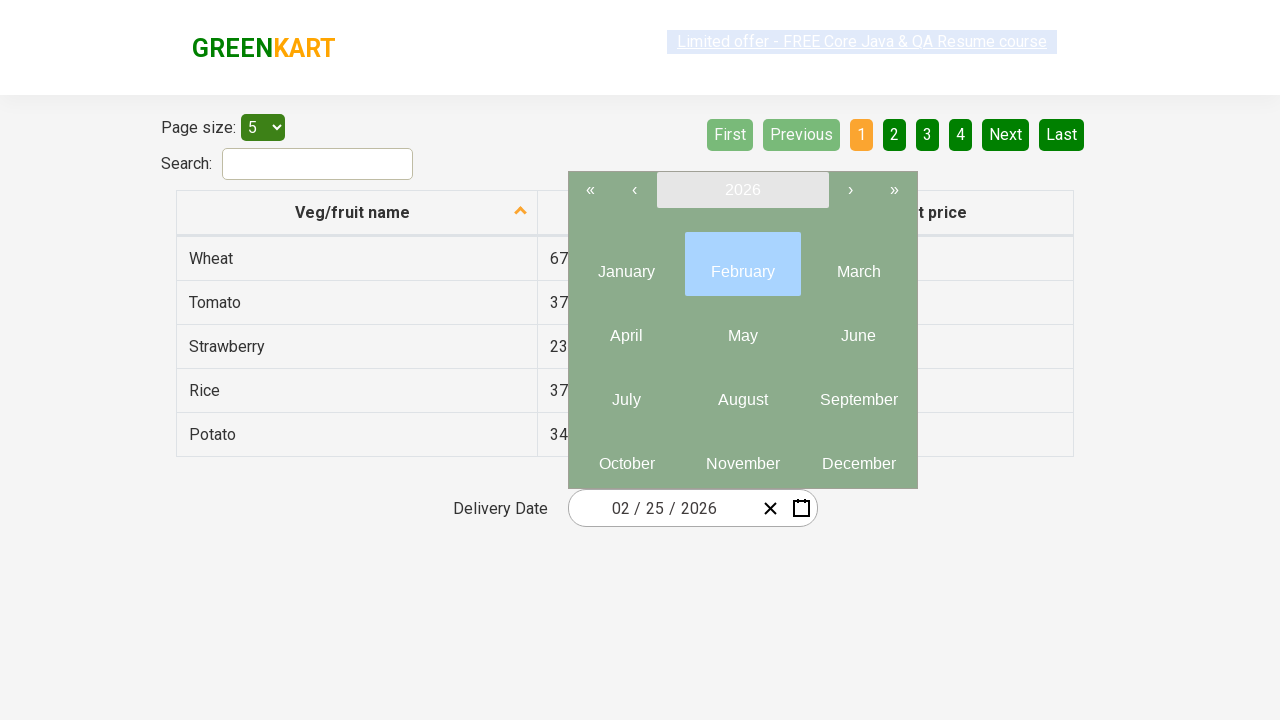

Clicked navigation label to advance to year view (second click) at (742, 190) on button.react-calendar__navigation__label
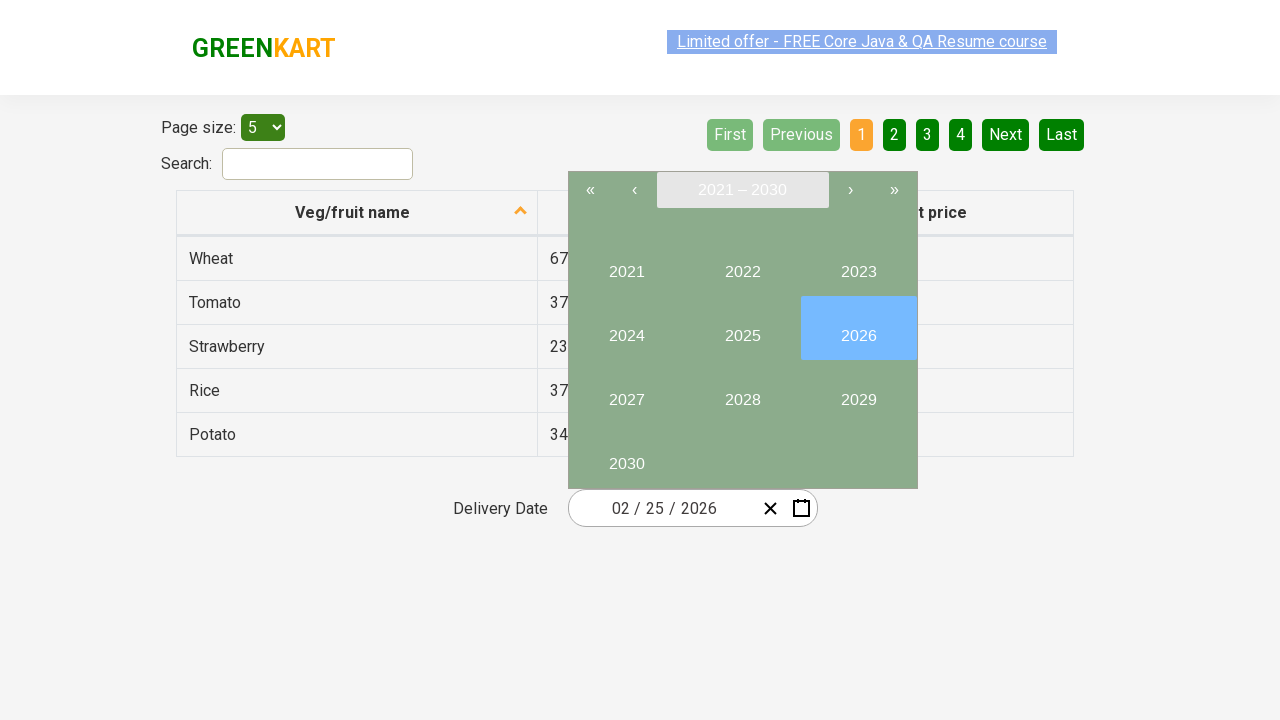

Selected year 2027 at (626, 392) on button:text('2027')
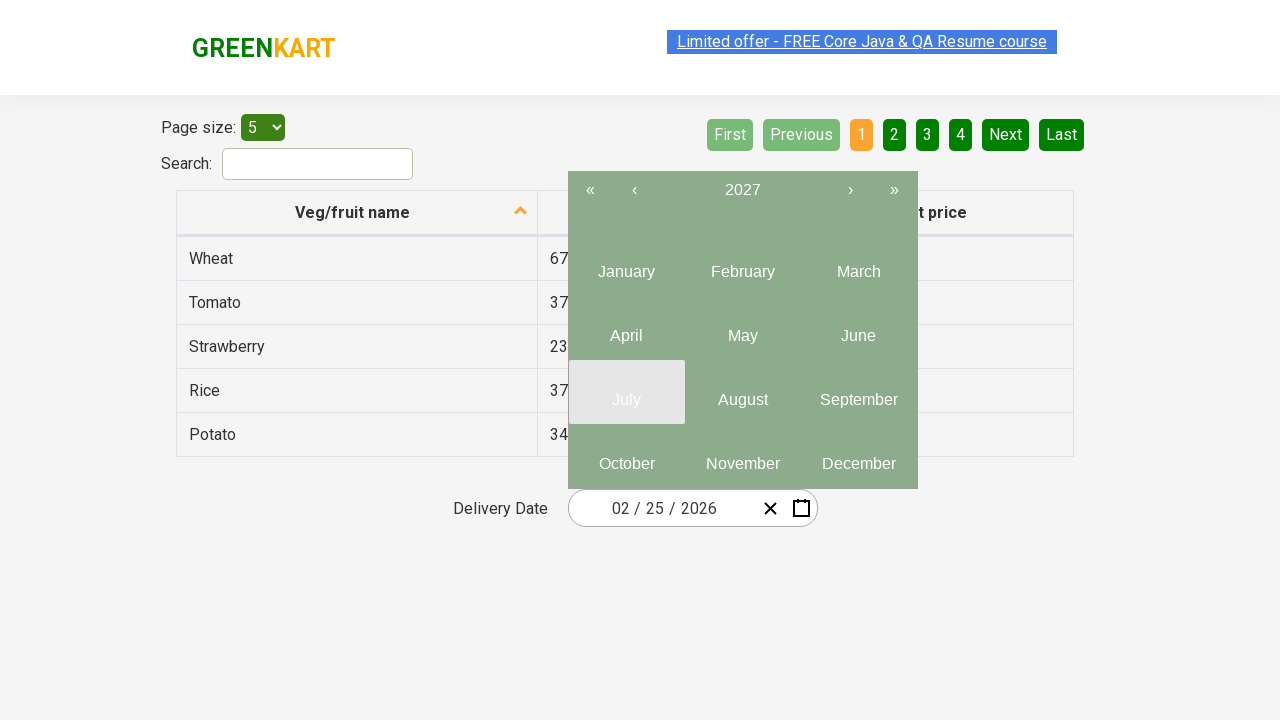

Selected month 6 (June) at (858, 328) on button.react-calendar__tile.react-calendar__year-view__months__month >> nth=5
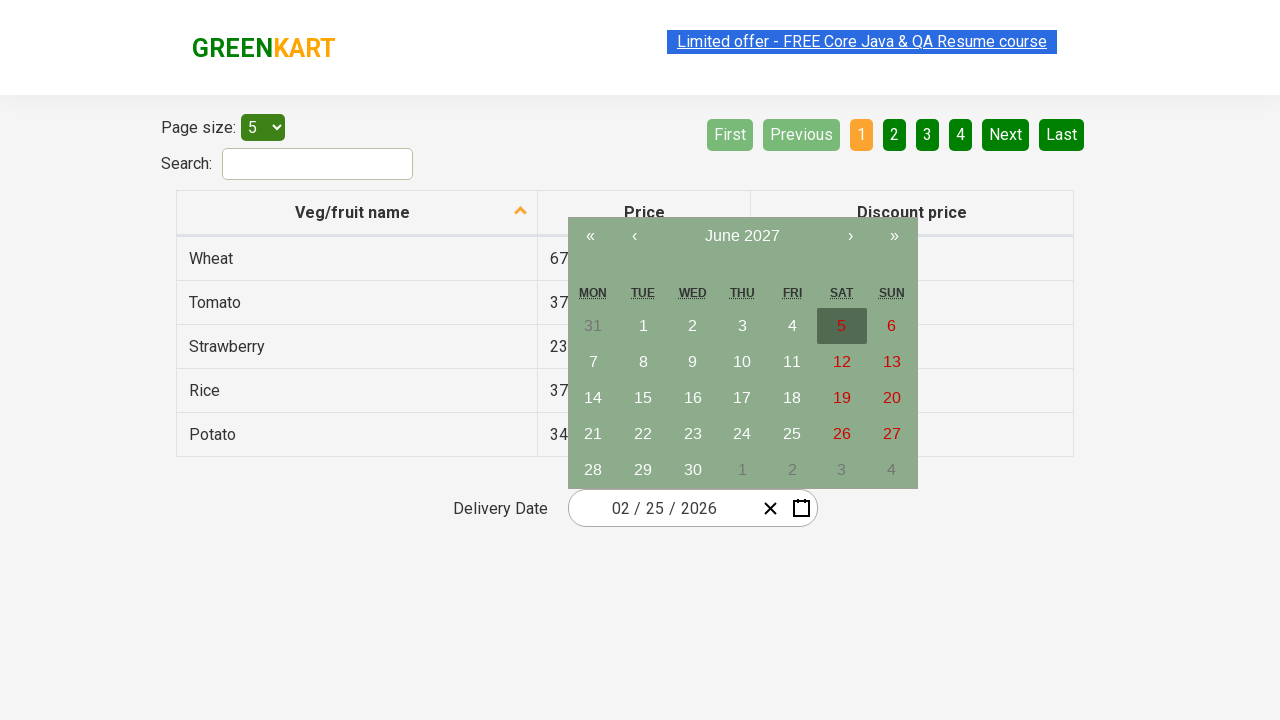

Selected date 15 from calendar at (643, 398) on abbr:text('15')
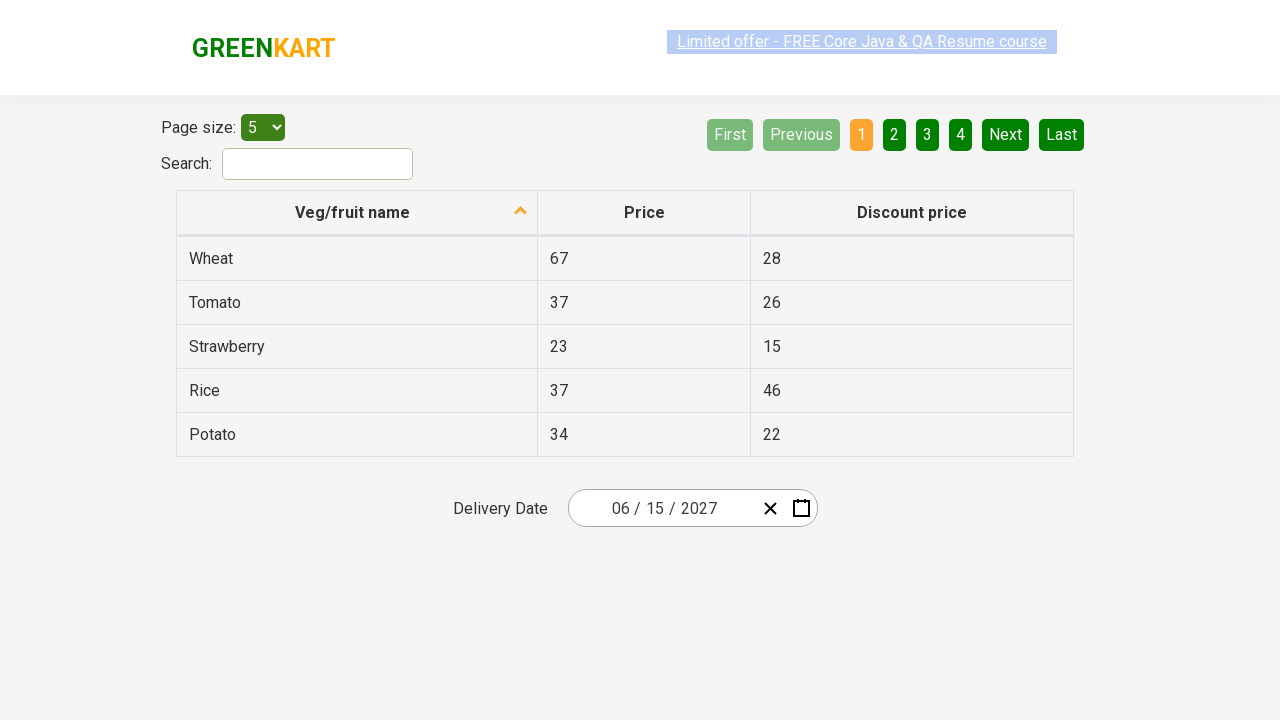

Verified date input field 1: expected '6', got '6'
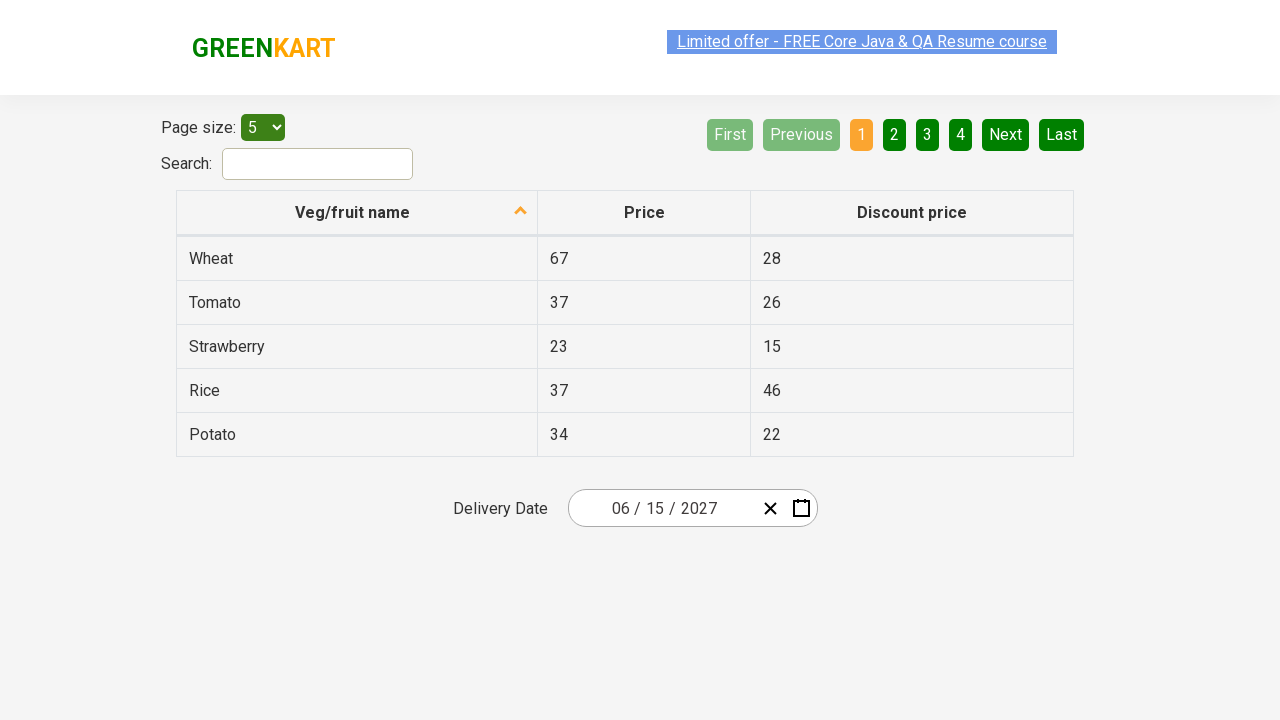

Verified date input field 2: expected '15', got '15'
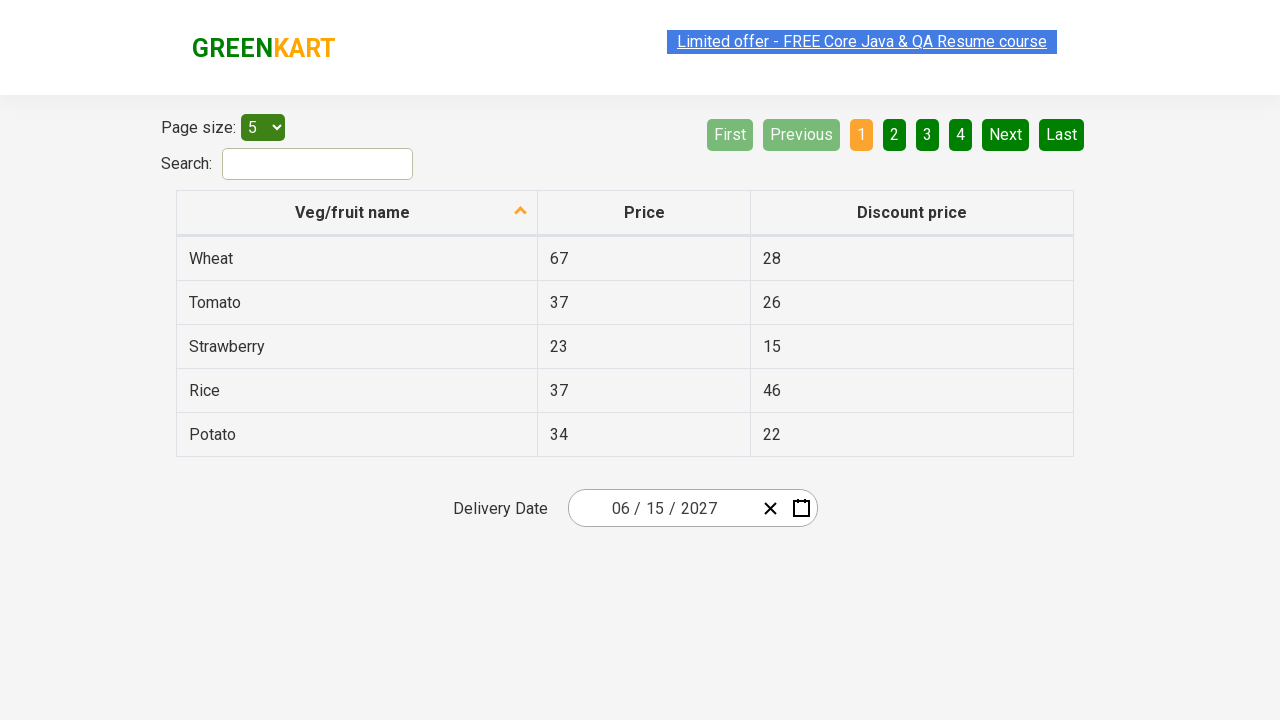

Verified date input field 3: expected '2027', got '2027'
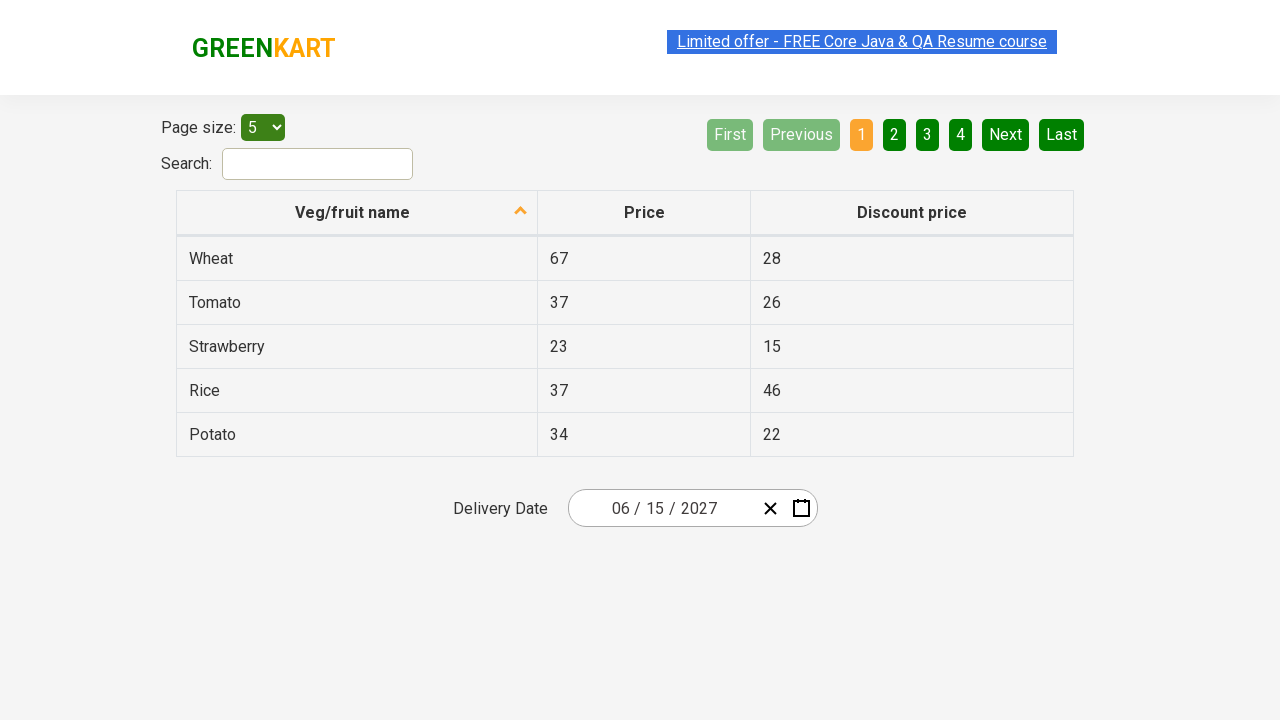

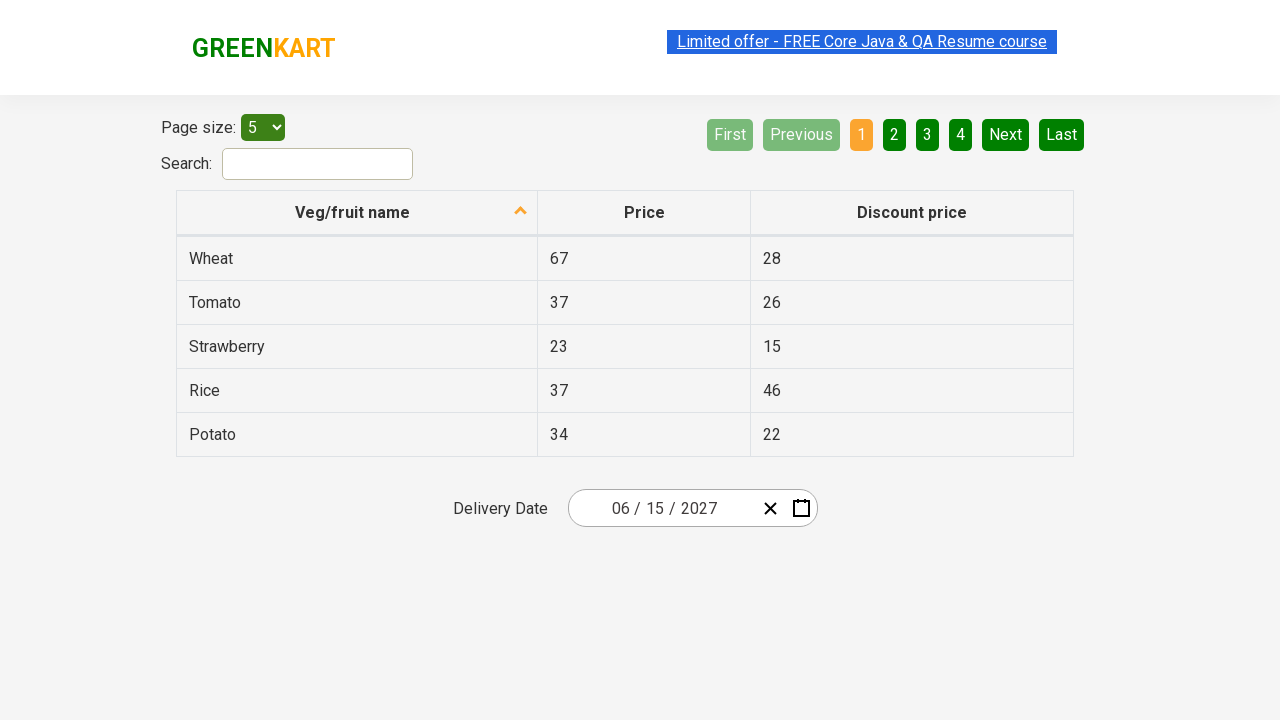